Tests an old-style select dropdown by iterating through all available options and selecting each one to verify the selection works correctly.

Starting URL: https://demoqa.com/select-menu

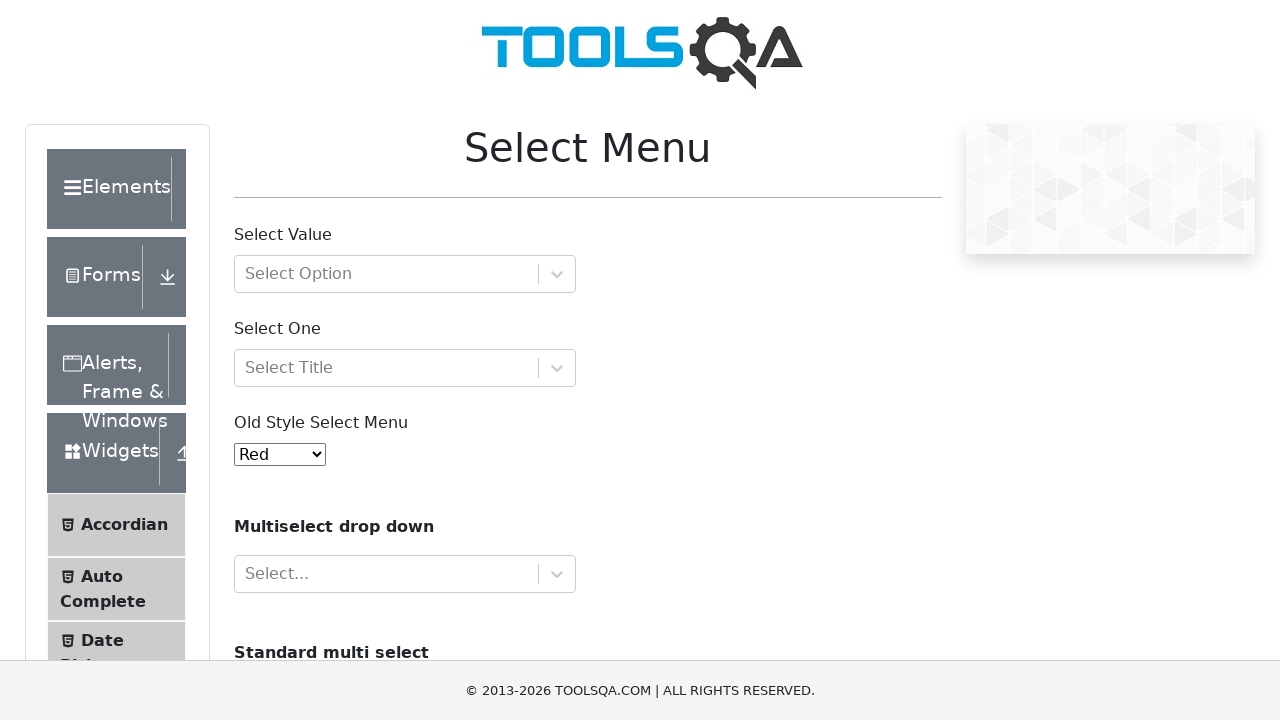

Navigated to https://demoqa.com/select-menu
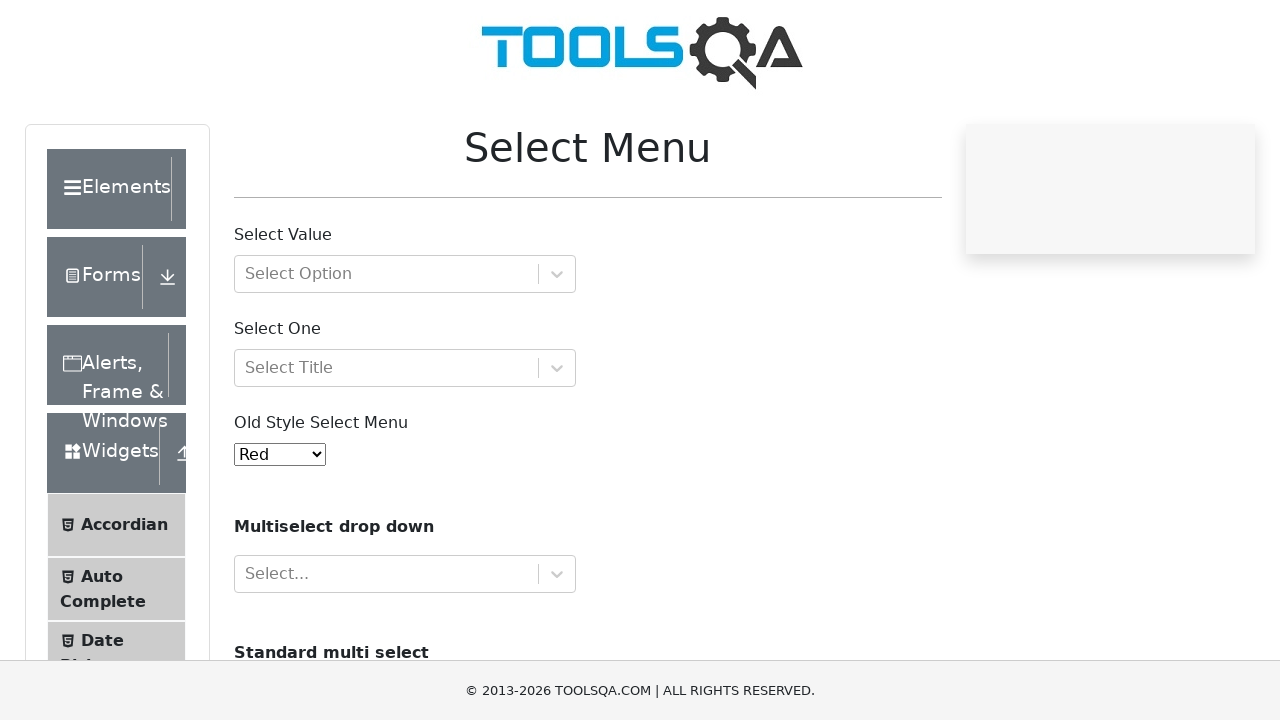

Located the old-style select menu element
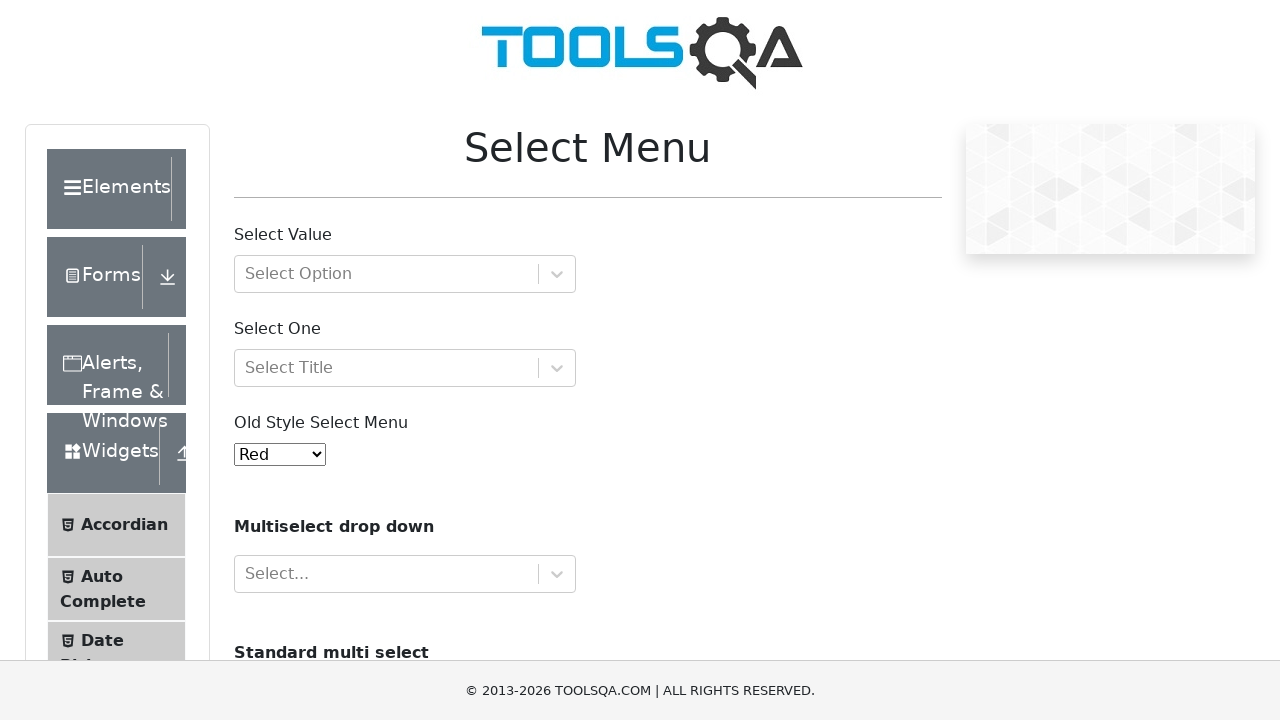

Selected option at index 2 in the old-style select menu on #oldSelectMenu
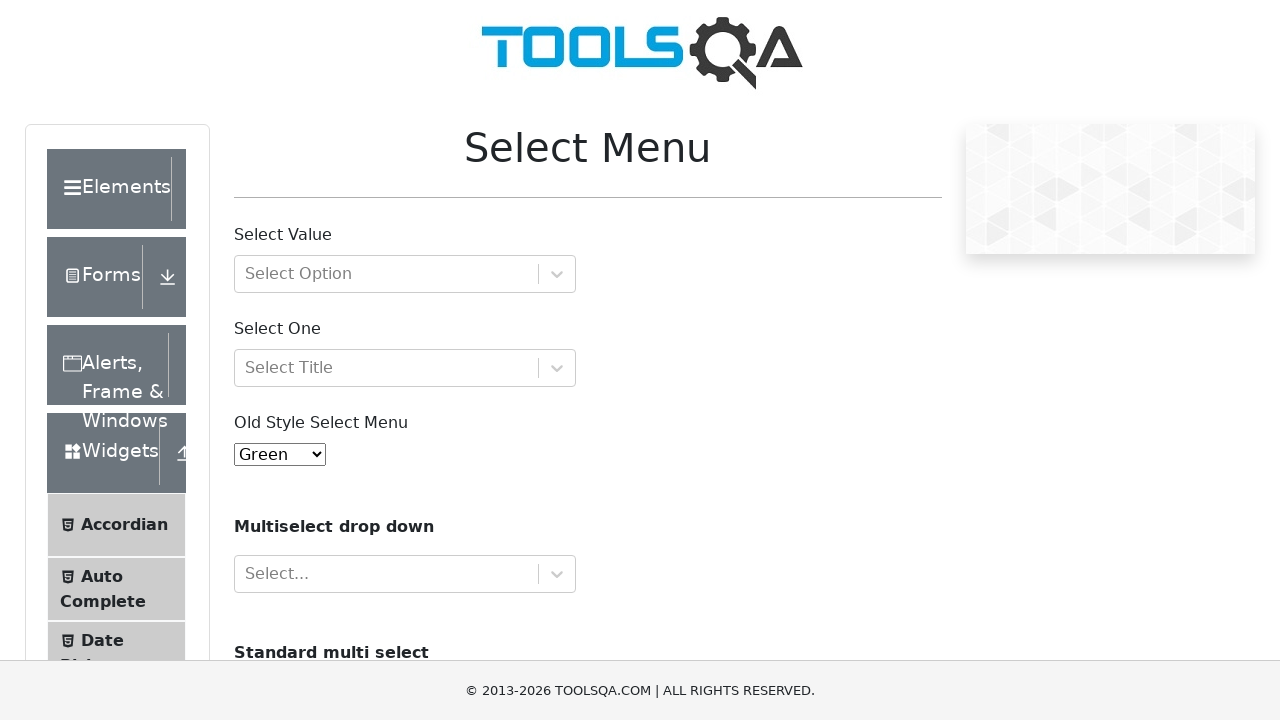

Retrieved all options from the old-style select menu
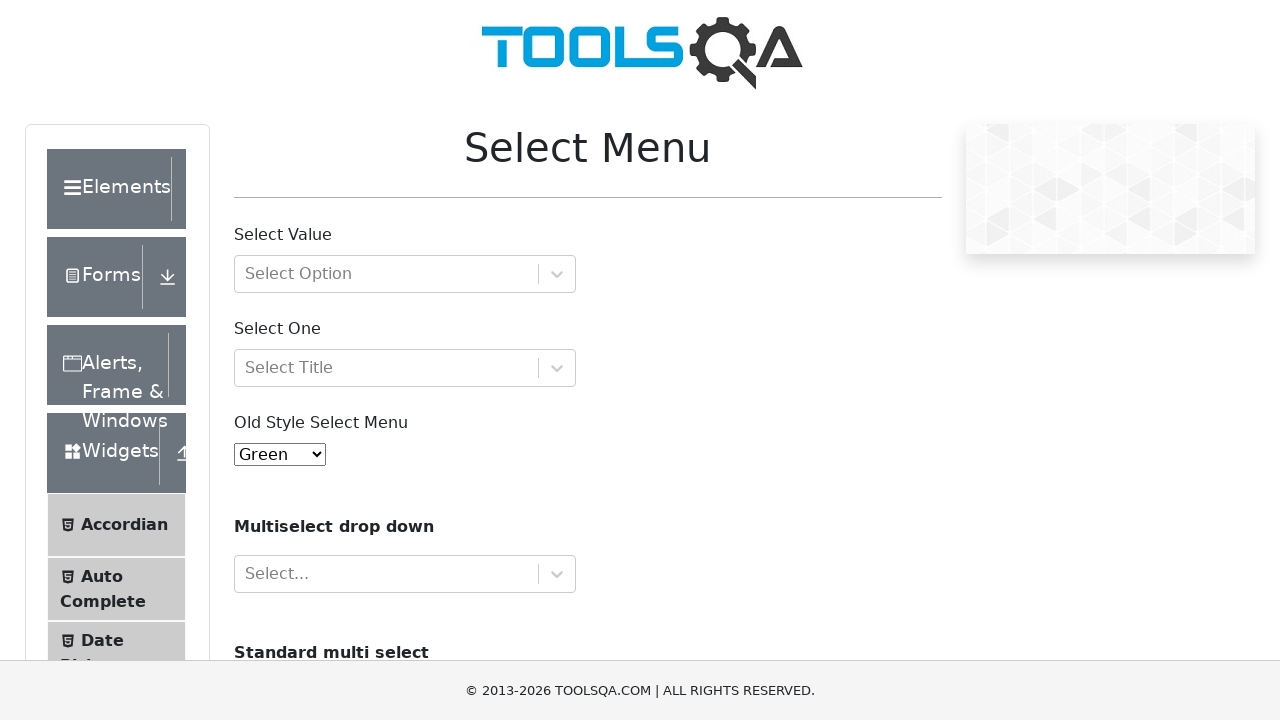

Selected option with text 'Red' from old-style select menu on #oldSelectMenu
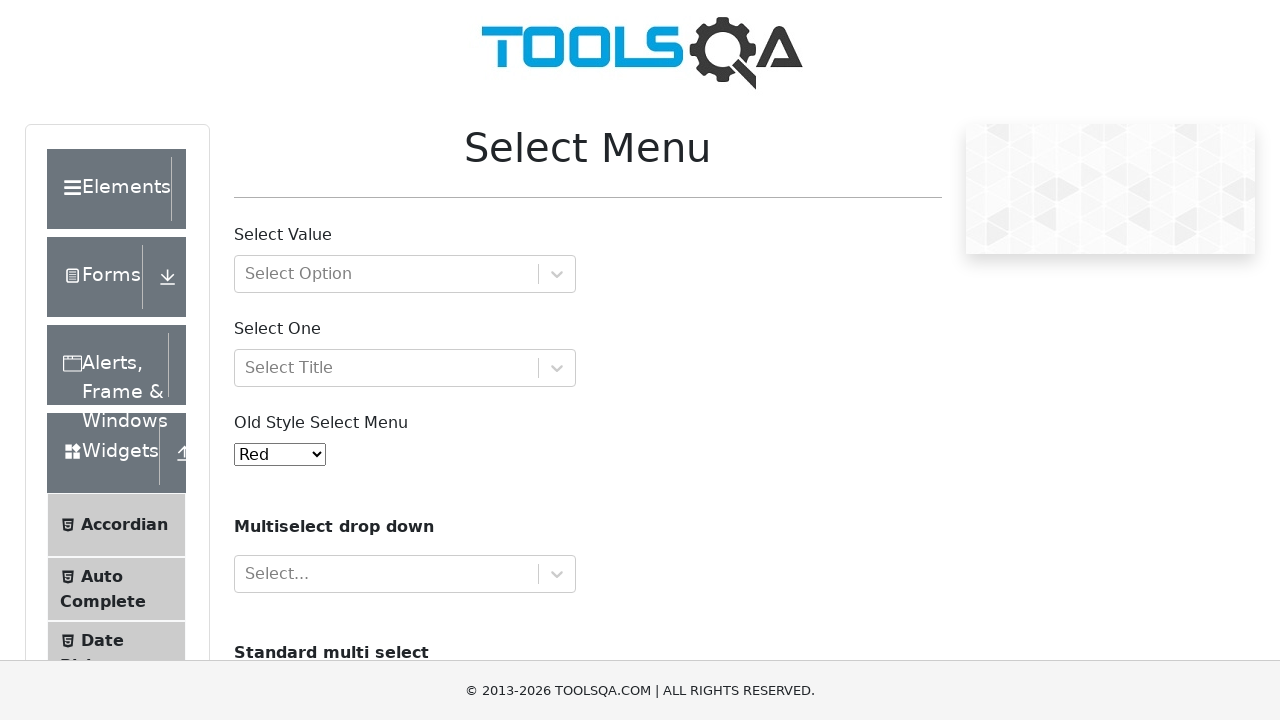

Waited 1 second between selections
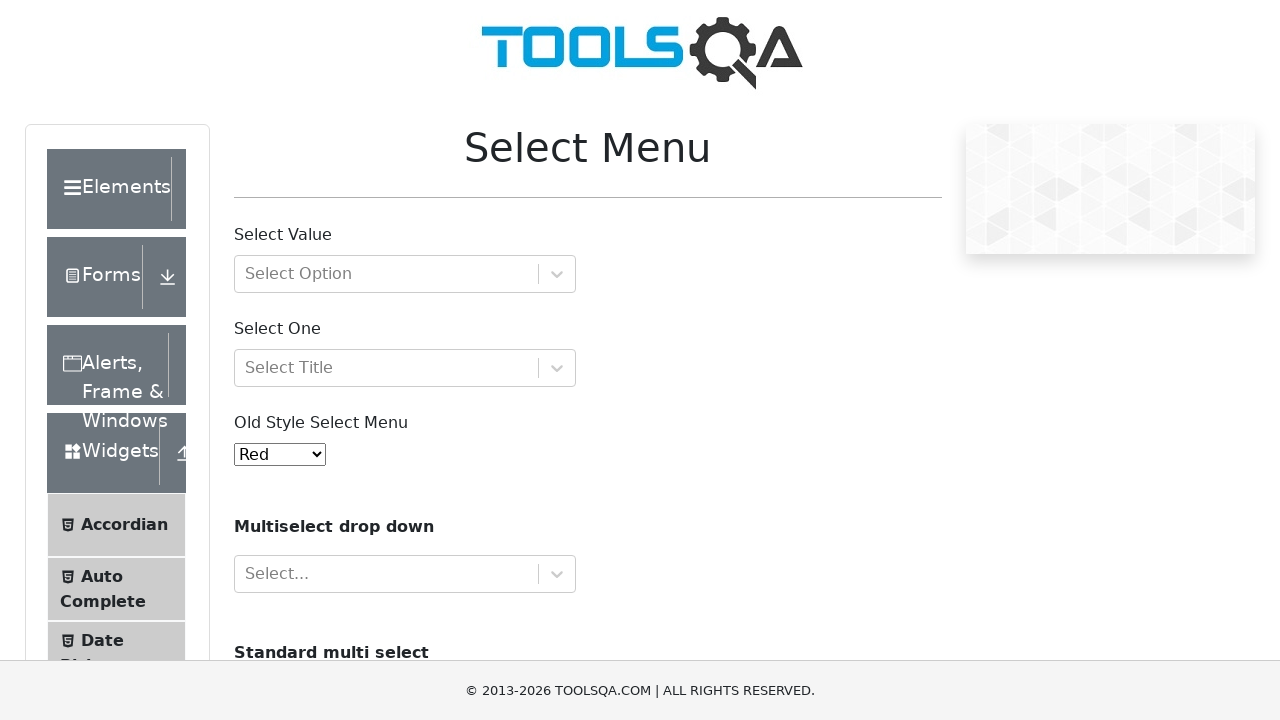

Selected option with text 'Blue' from old-style select menu on #oldSelectMenu
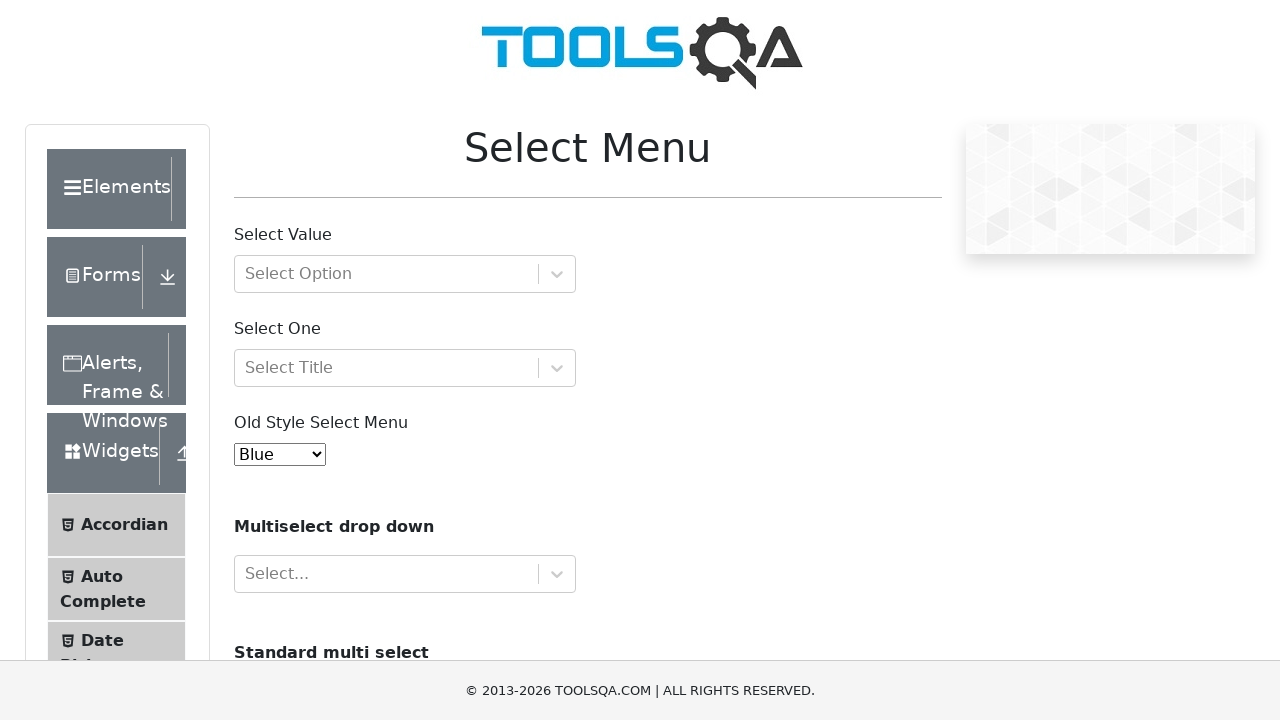

Waited 1 second between selections
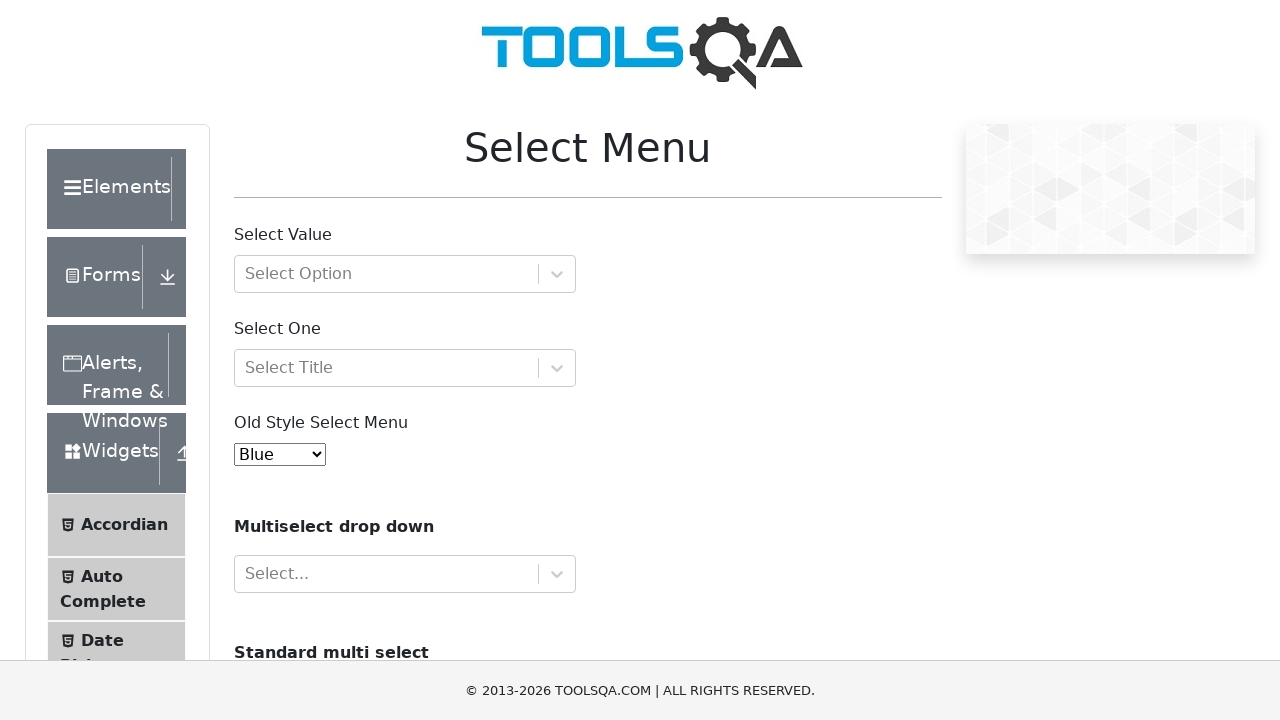

Selected option with text 'Green' from old-style select menu on #oldSelectMenu
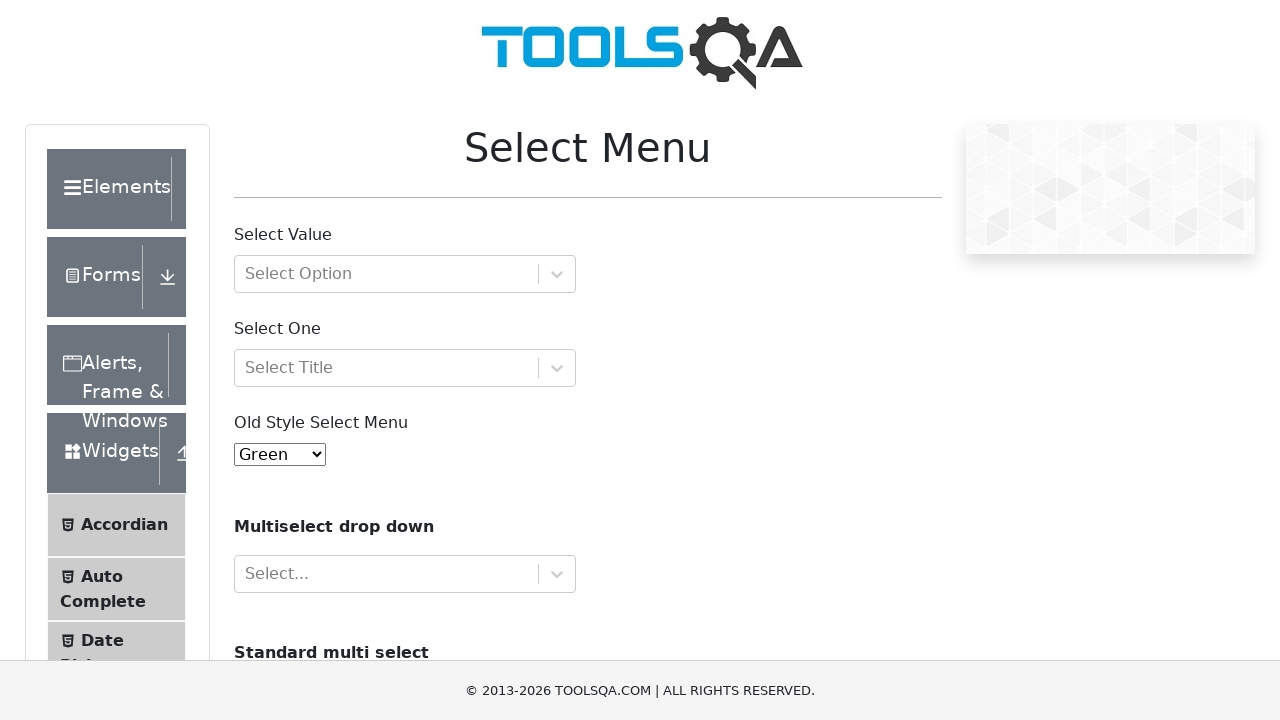

Waited 1 second between selections
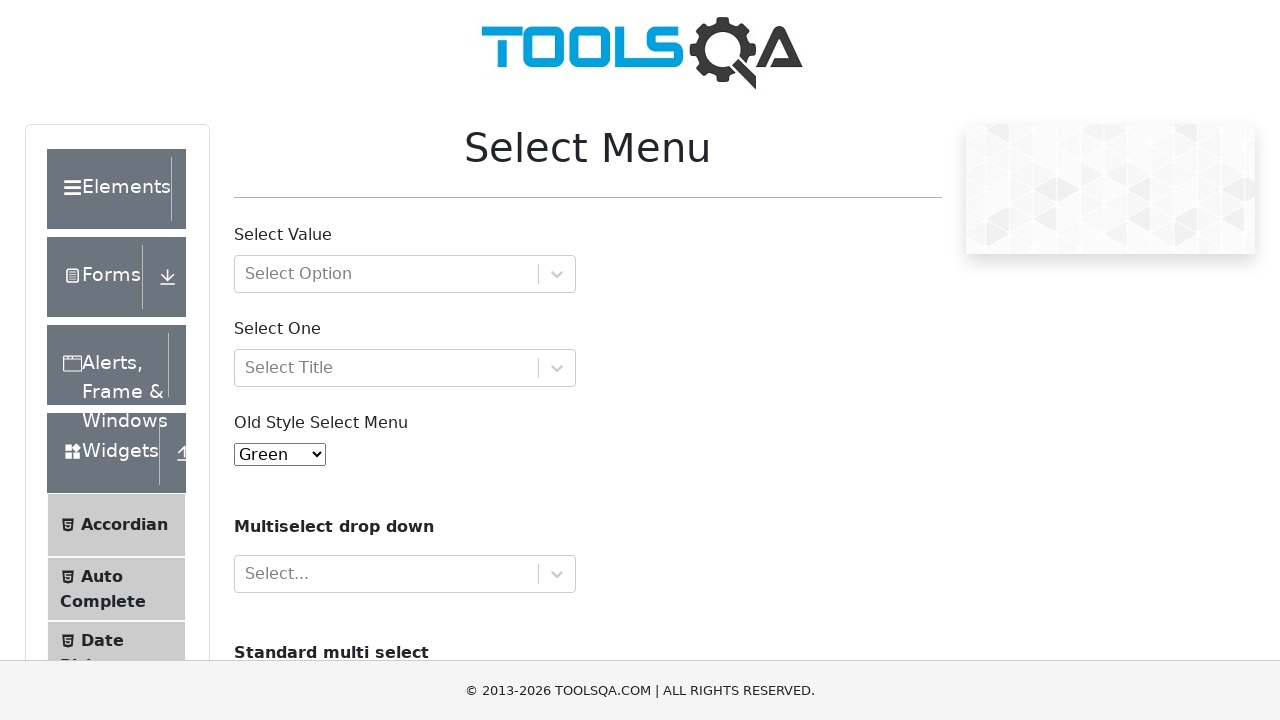

Selected option with text 'Yellow' from old-style select menu on #oldSelectMenu
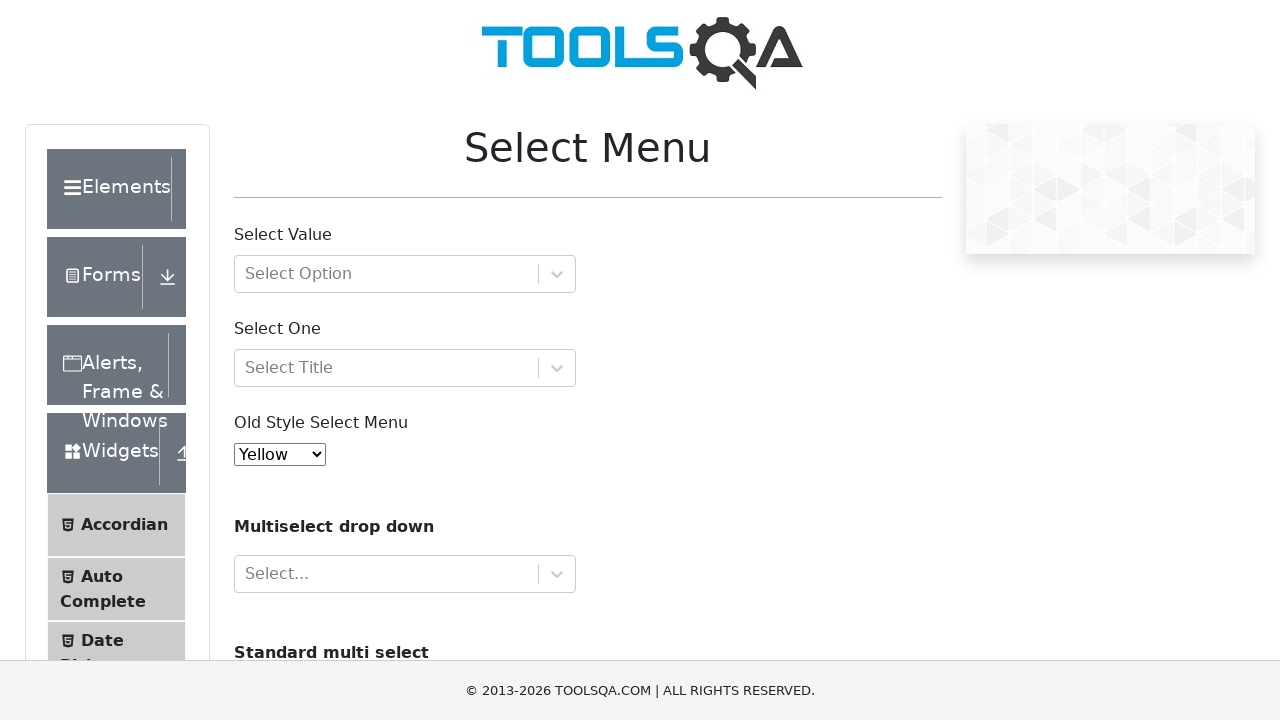

Waited 1 second between selections
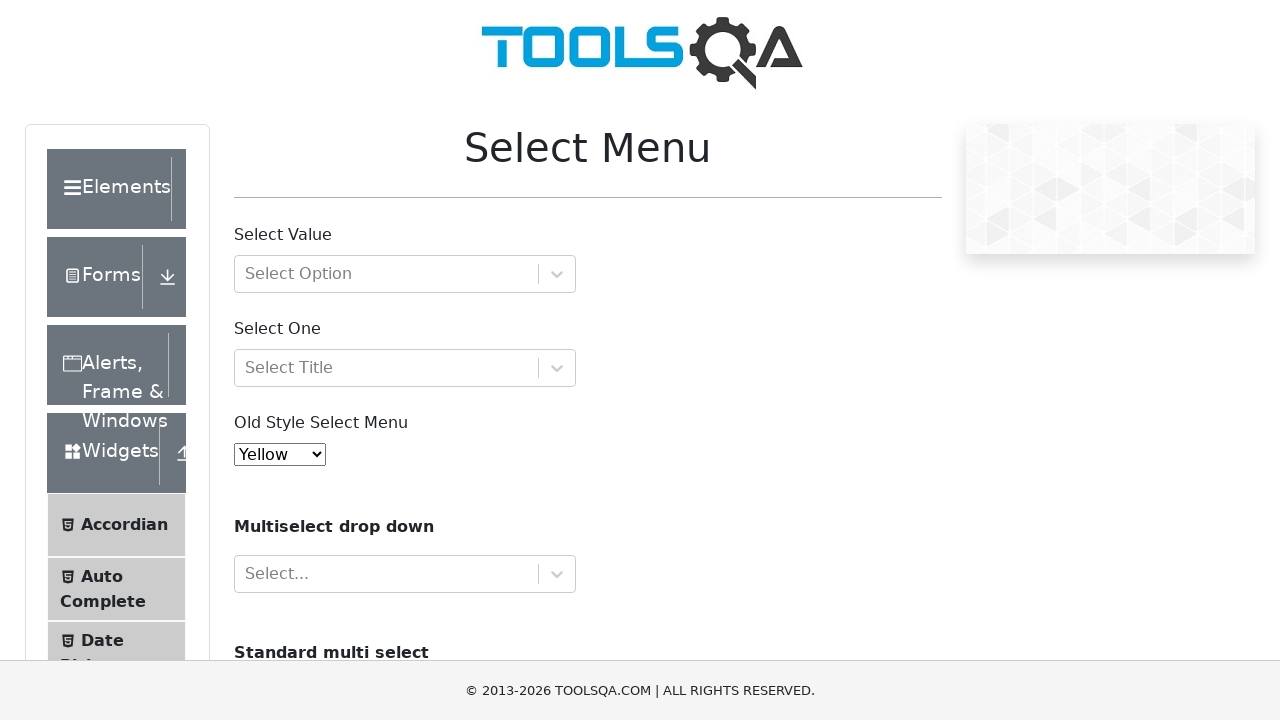

Selected option with text 'Purple' from old-style select menu on #oldSelectMenu
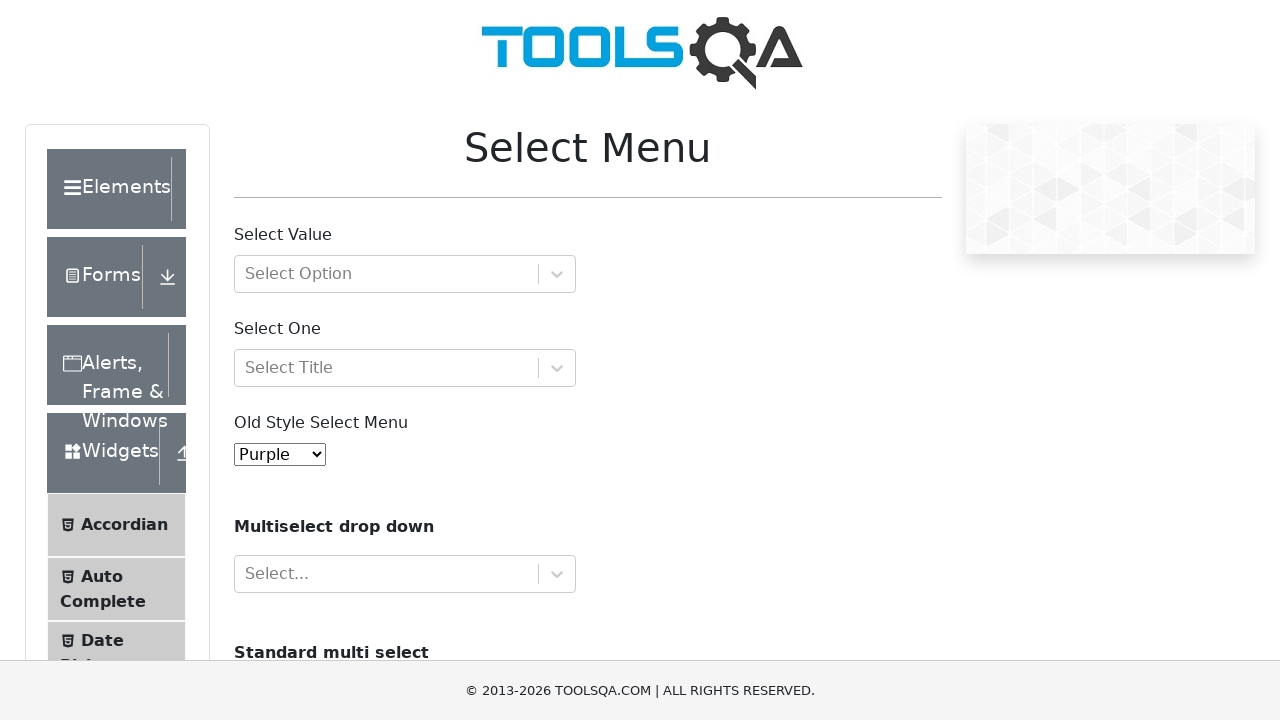

Waited 1 second between selections
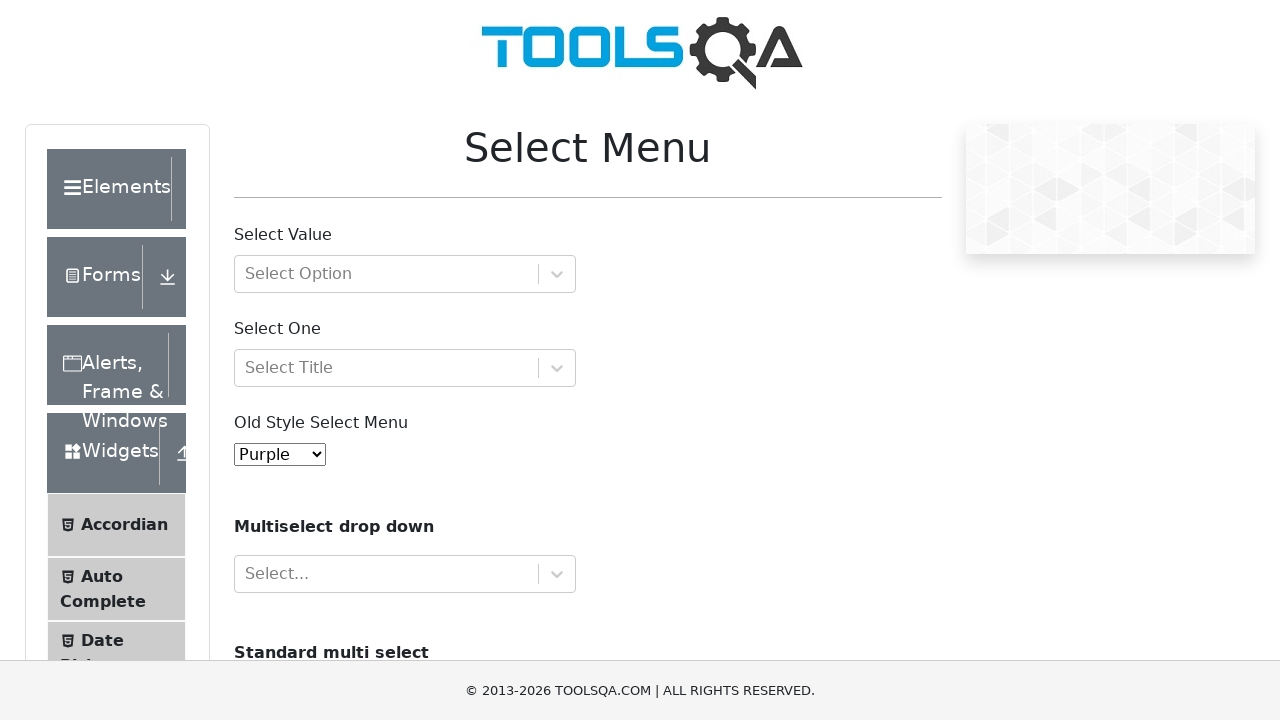

Selected option with text 'Black' from old-style select menu on #oldSelectMenu
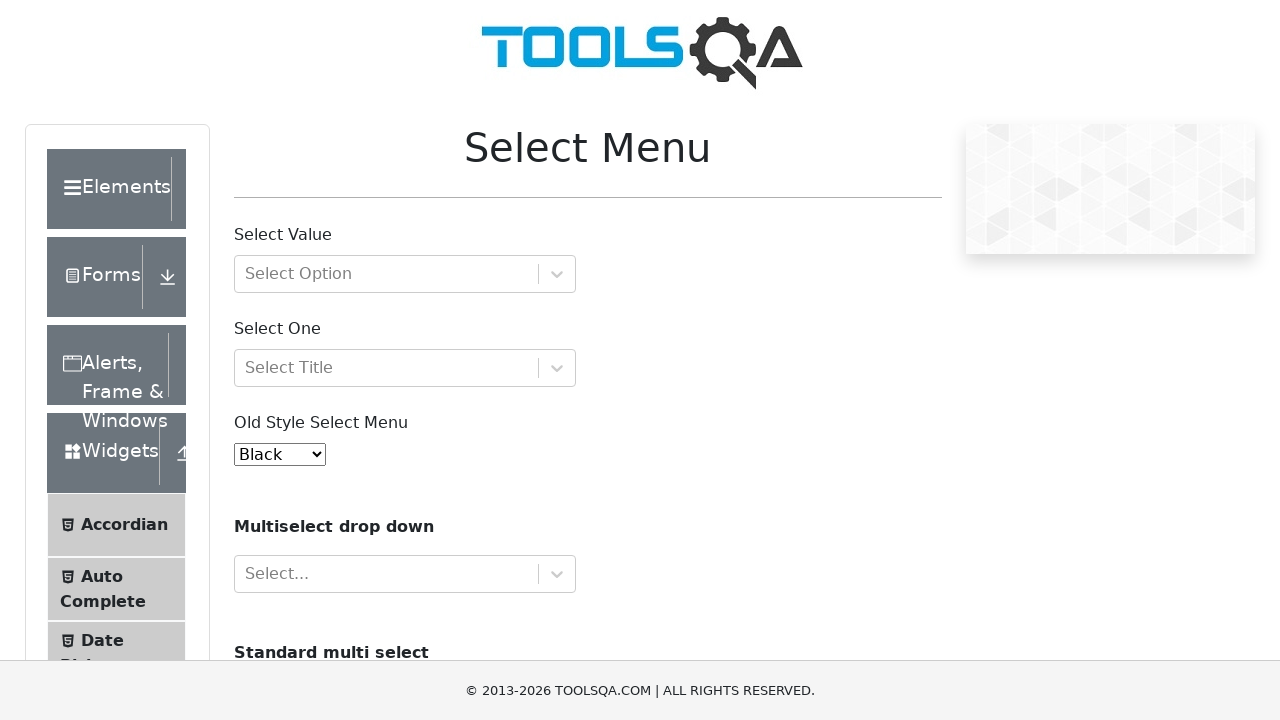

Waited 1 second between selections
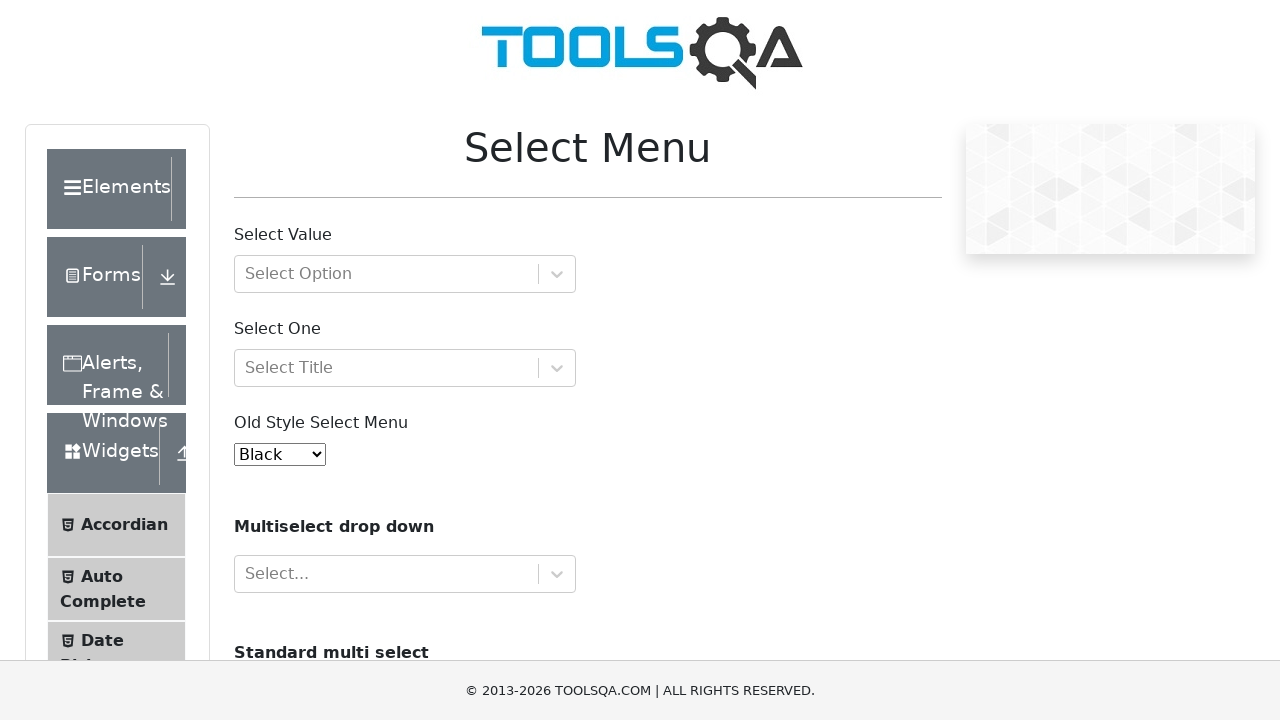

Selected option with text 'White' from old-style select menu on #oldSelectMenu
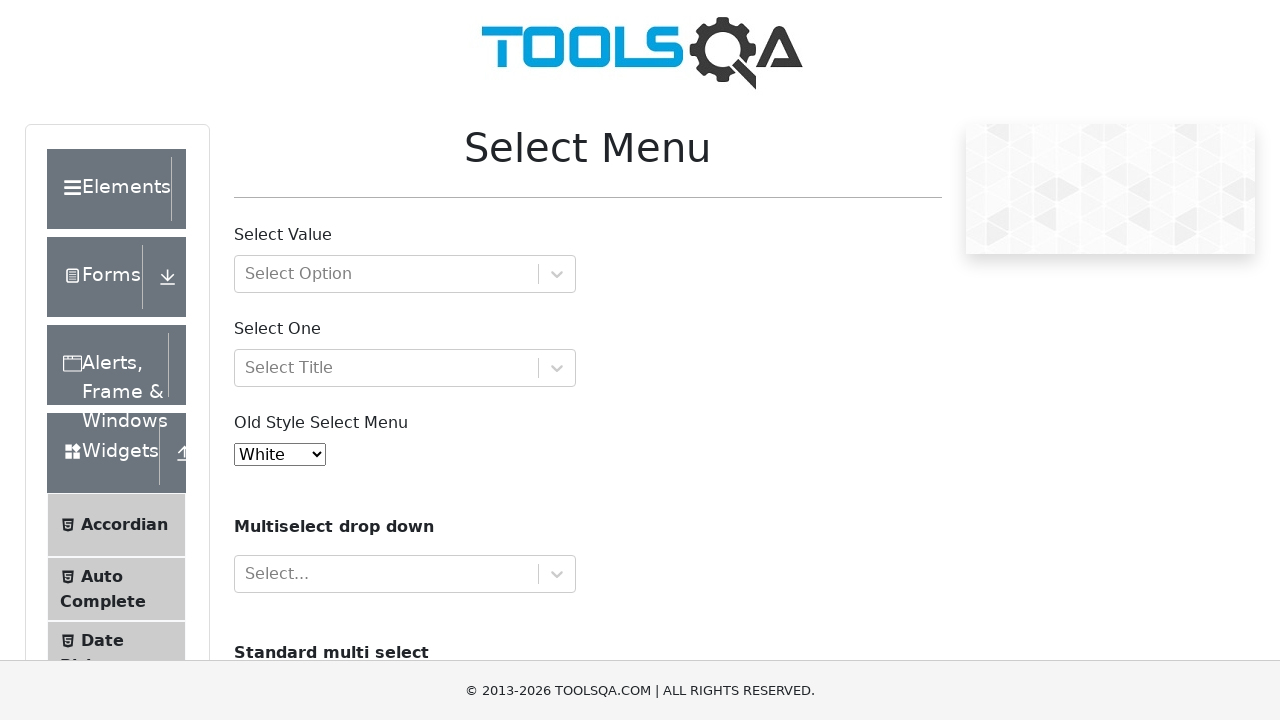

Waited 1 second between selections
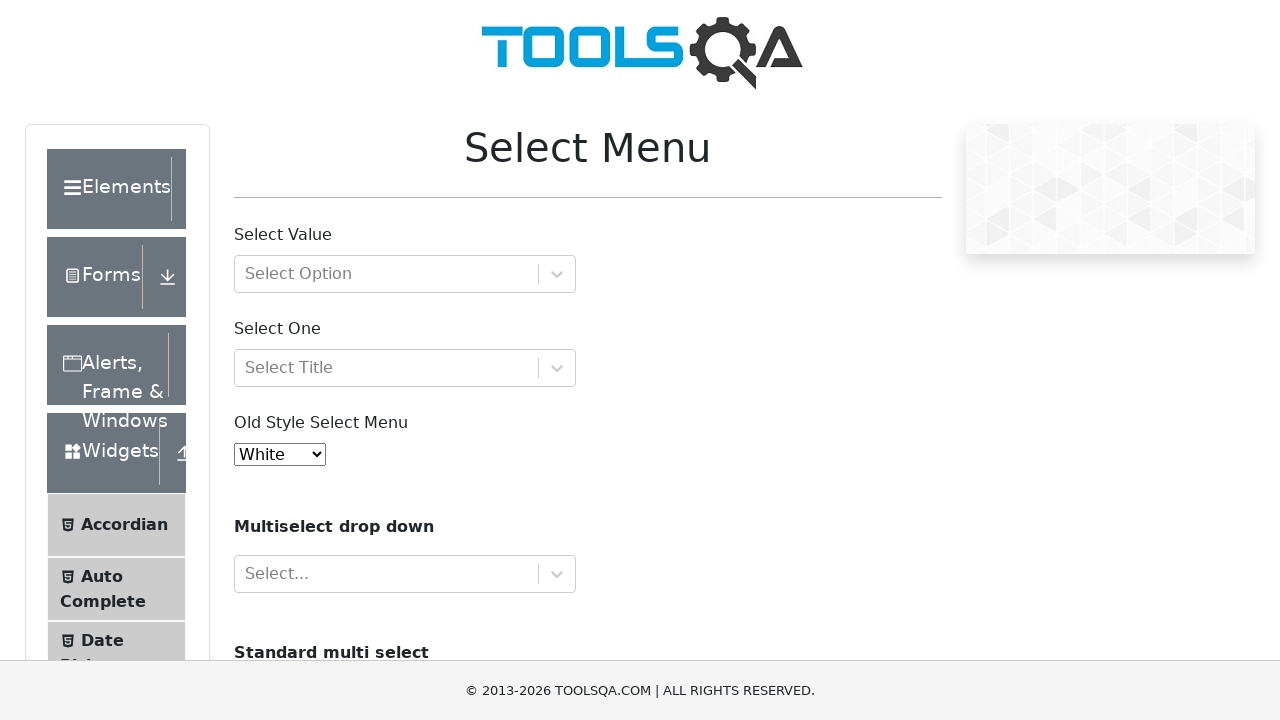

Selected option with text 'Voilet' from old-style select menu on #oldSelectMenu
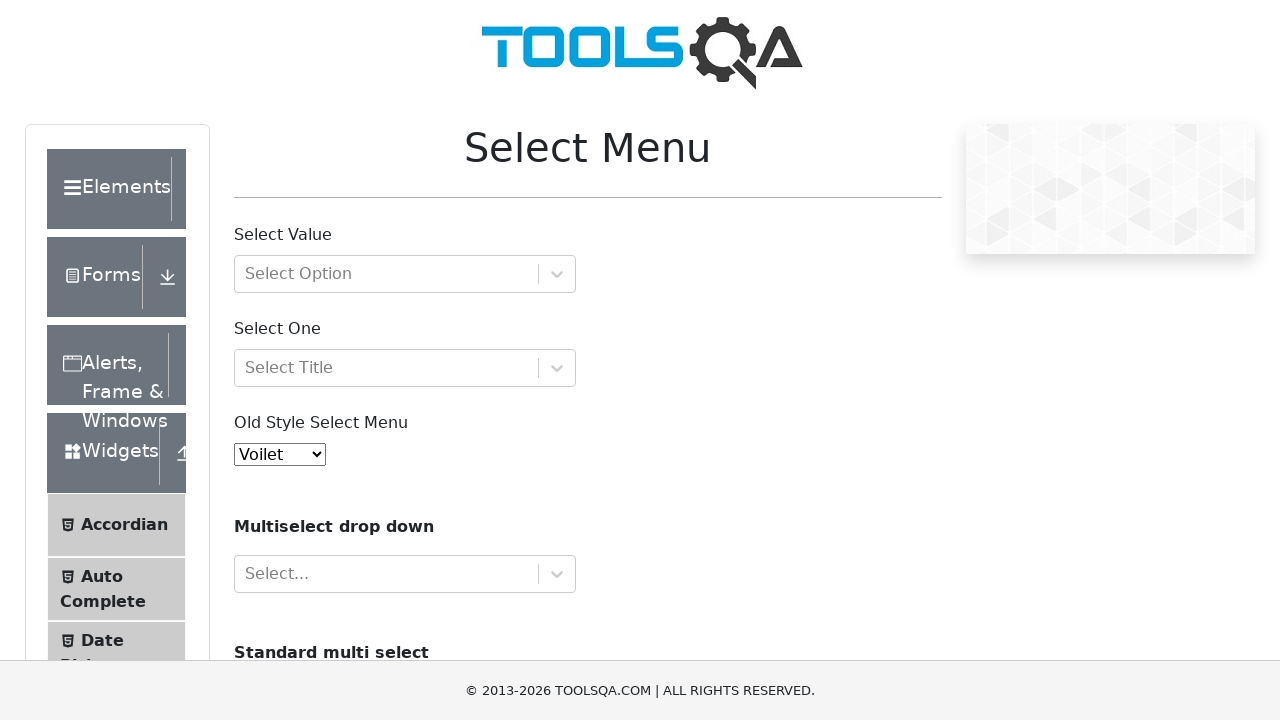

Waited 1 second between selections
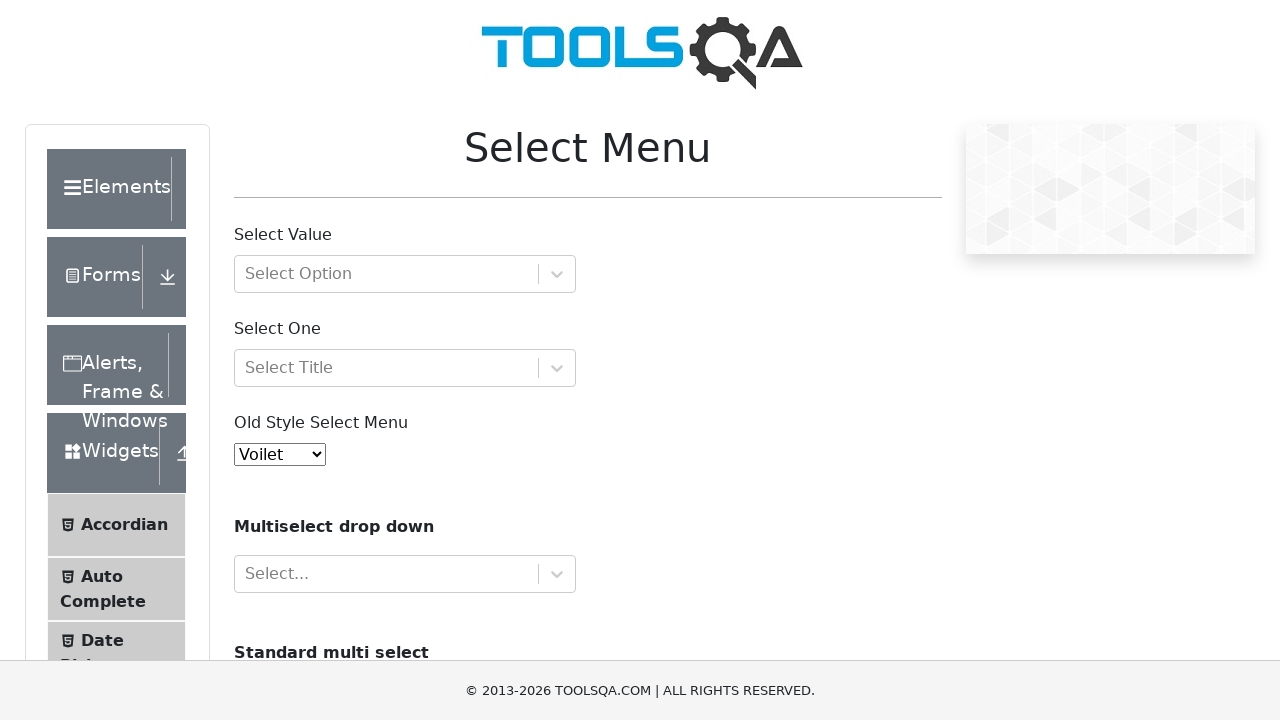

Selected option with text 'Indigo' from old-style select menu on #oldSelectMenu
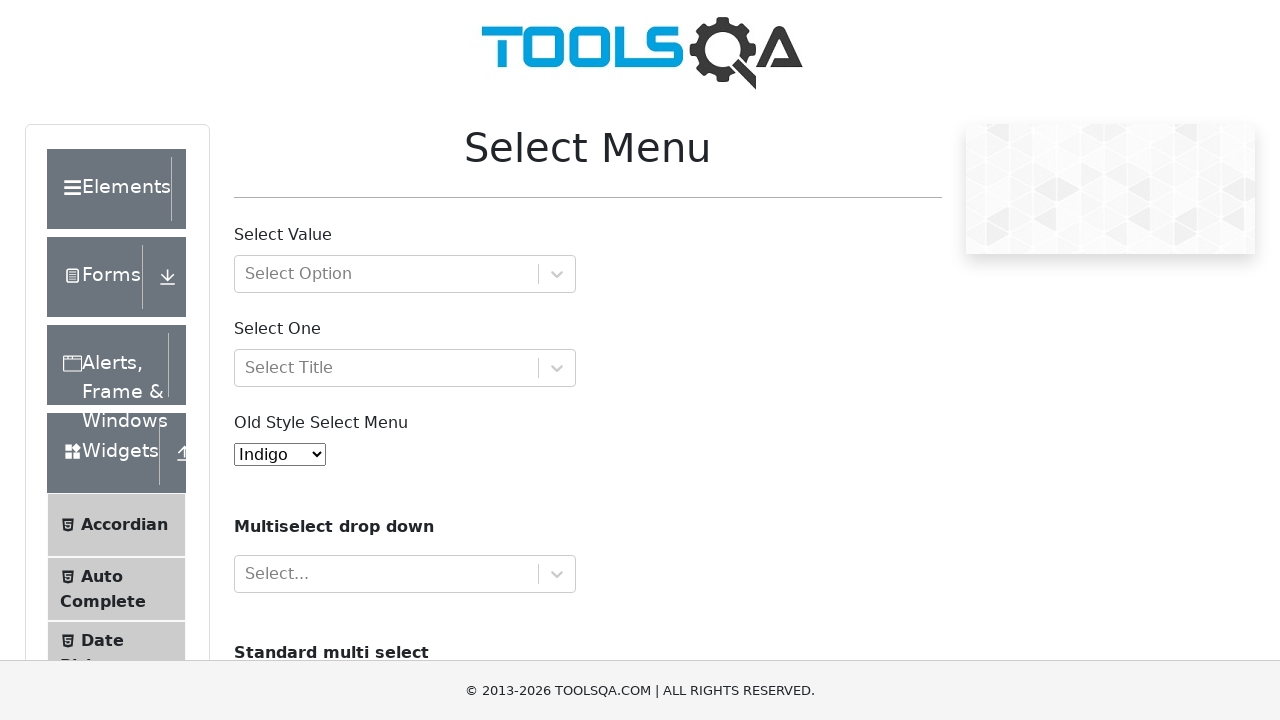

Waited 1 second between selections
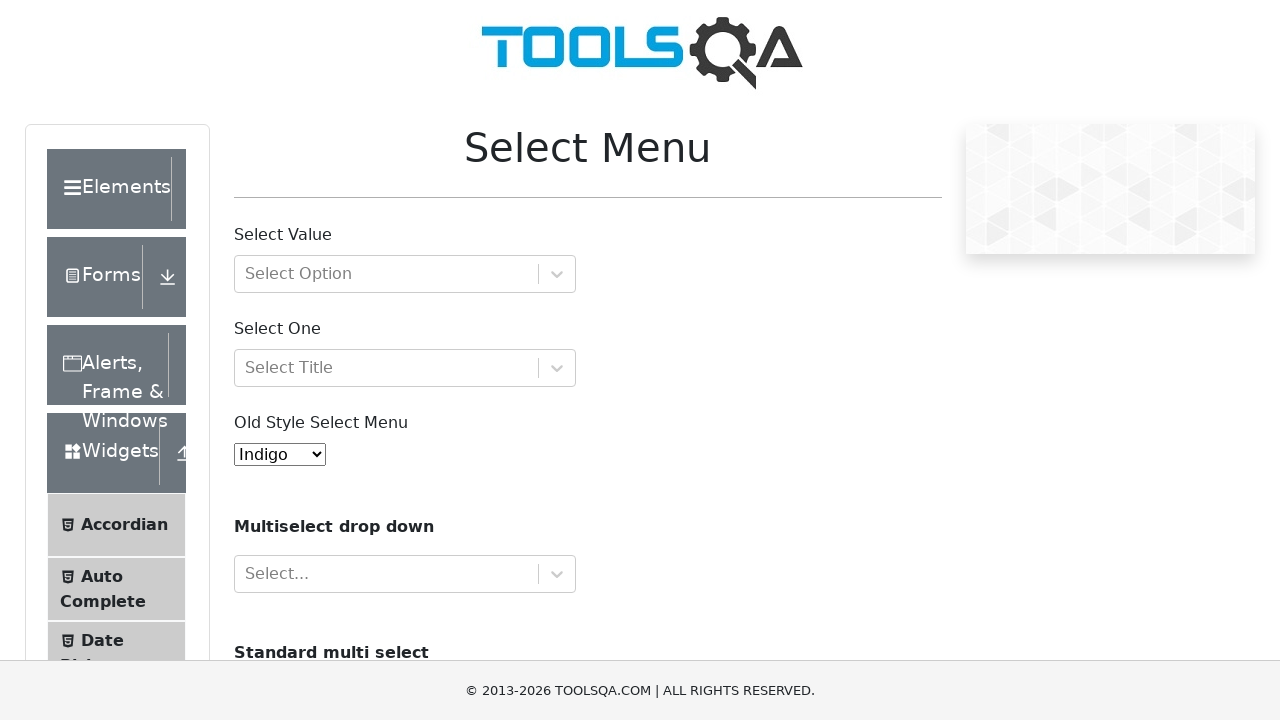

Selected option with text 'Magenta' from old-style select menu on #oldSelectMenu
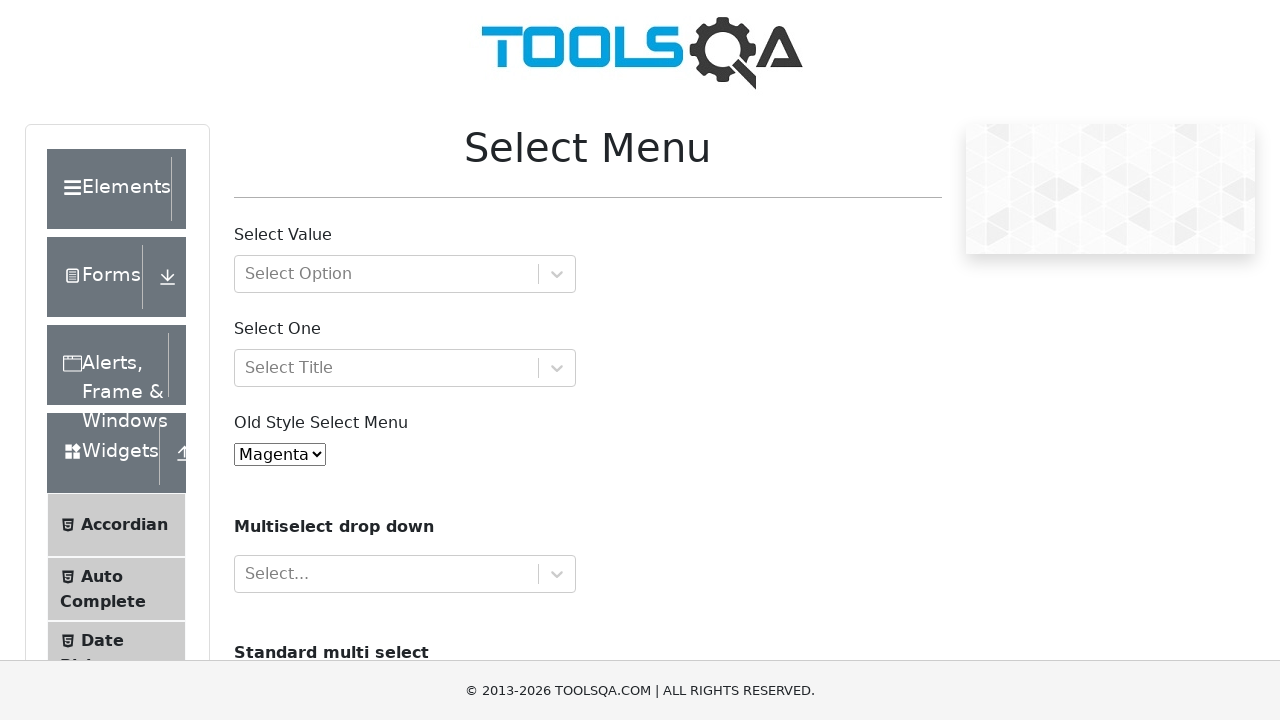

Waited 1 second between selections
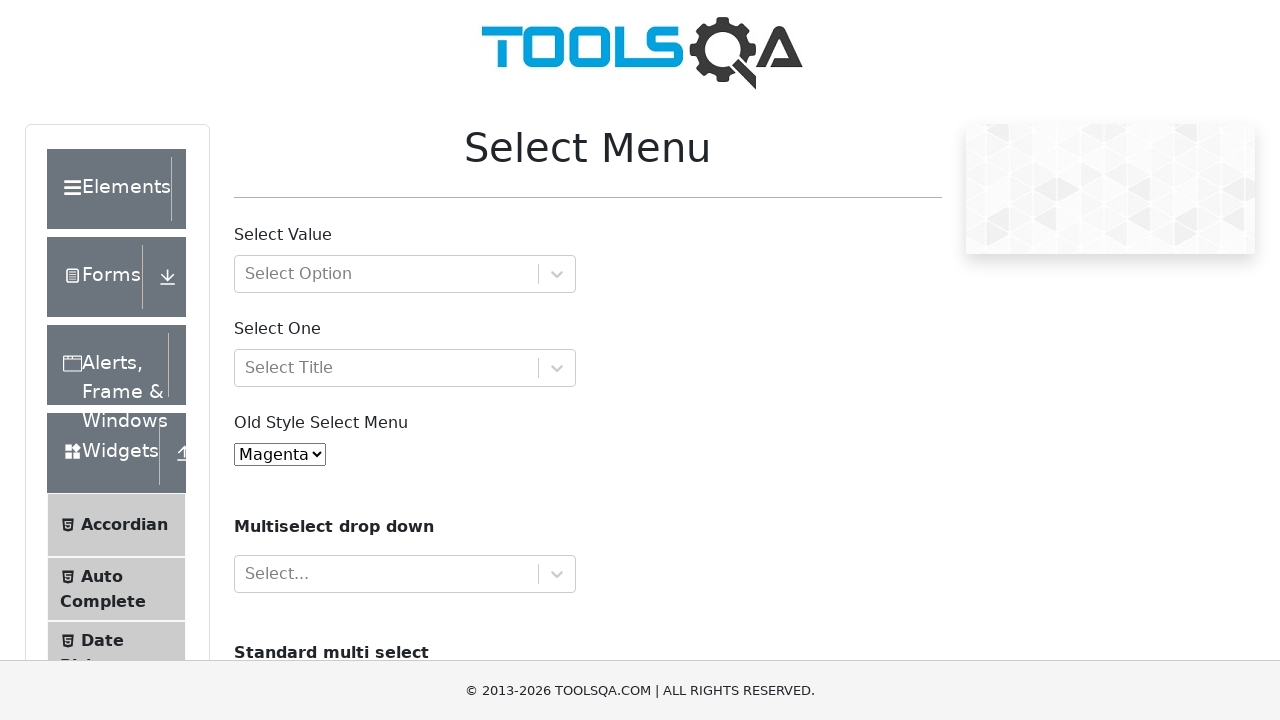

Selected option with text 'Aqua' from old-style select menu on #oldSelectMenu
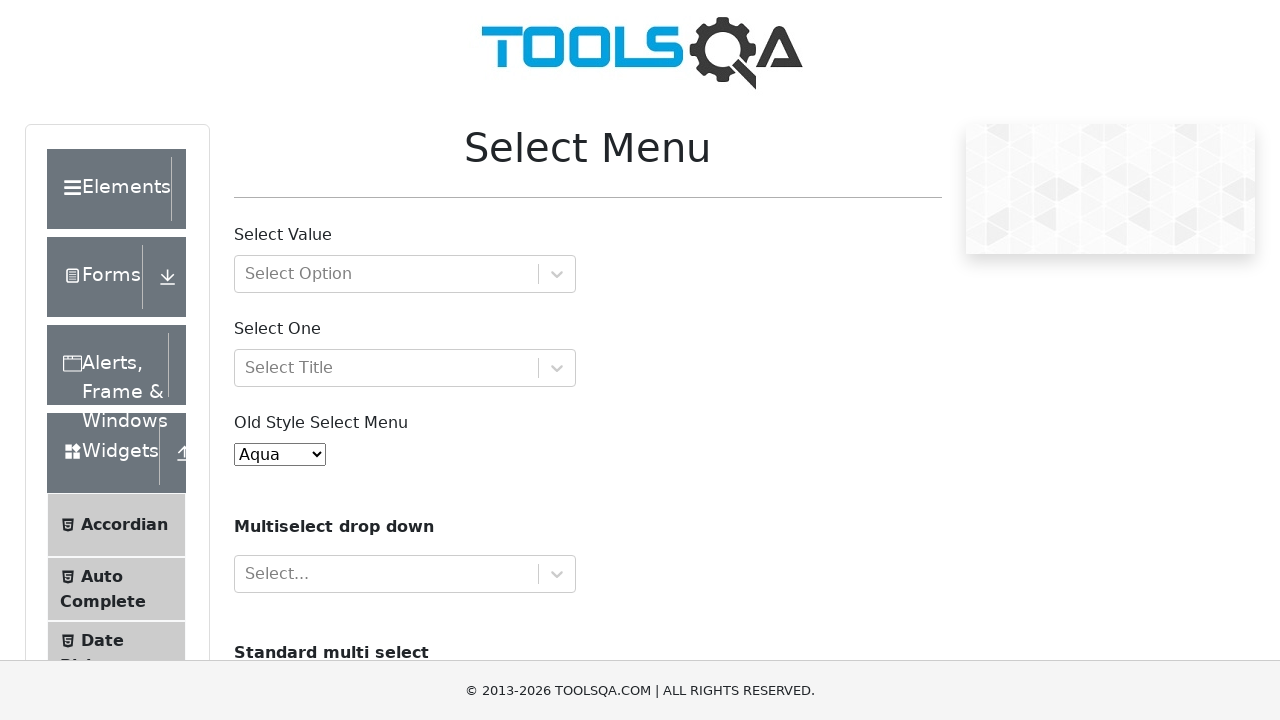

Waited 1 second between selections
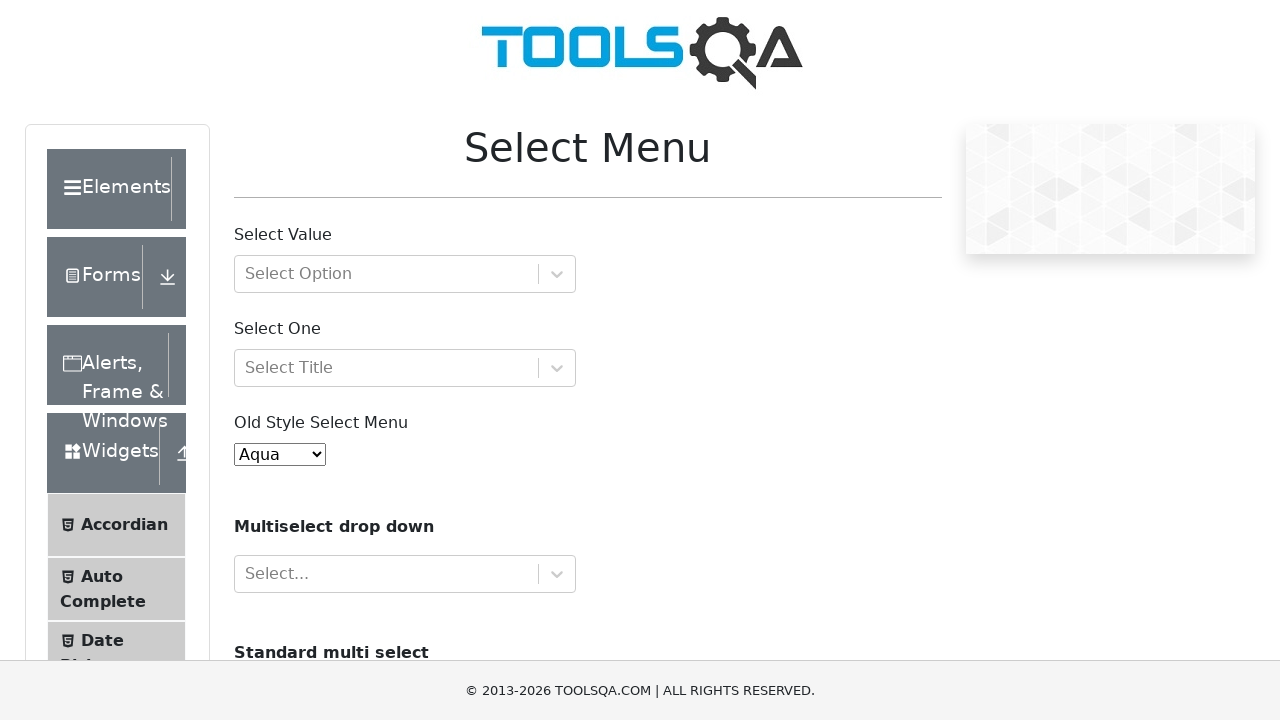

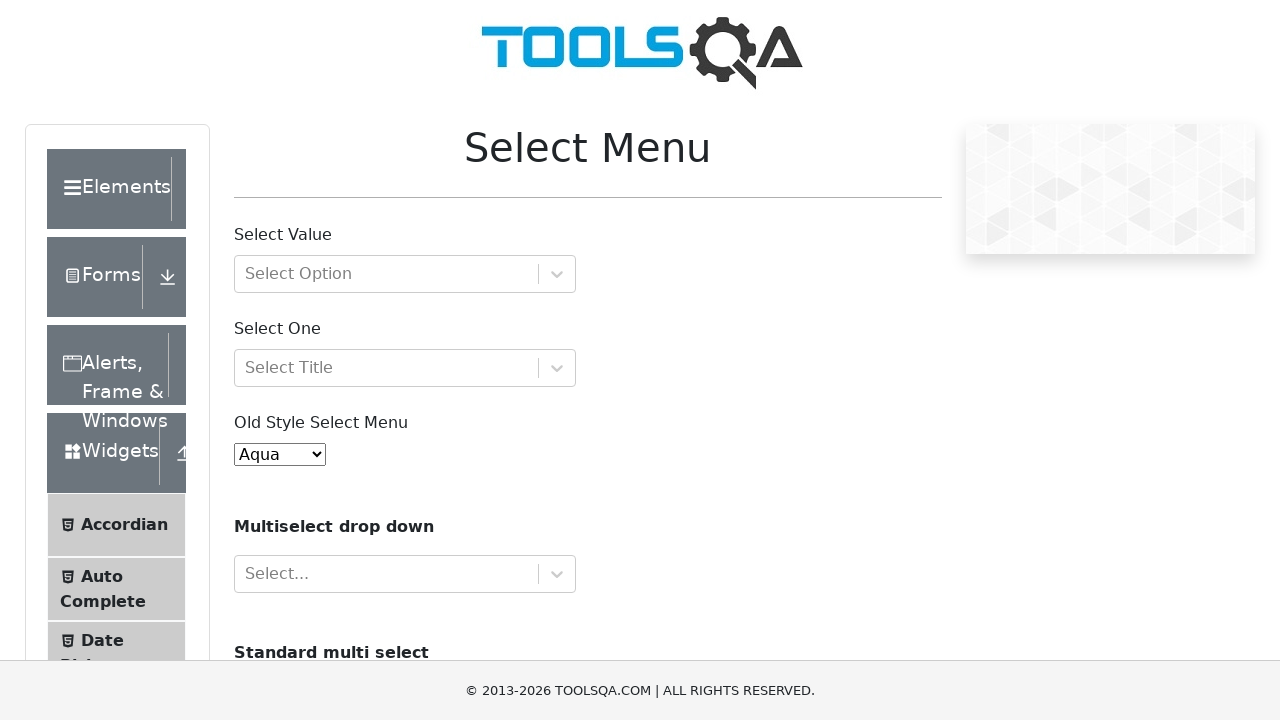